Tests the password reset functionality by entering an incorrect username and verifying that an error message is displayed when the username/email is not found.

Starting URL: https://login1.nextbasecrm.com/?forgot_password=yes

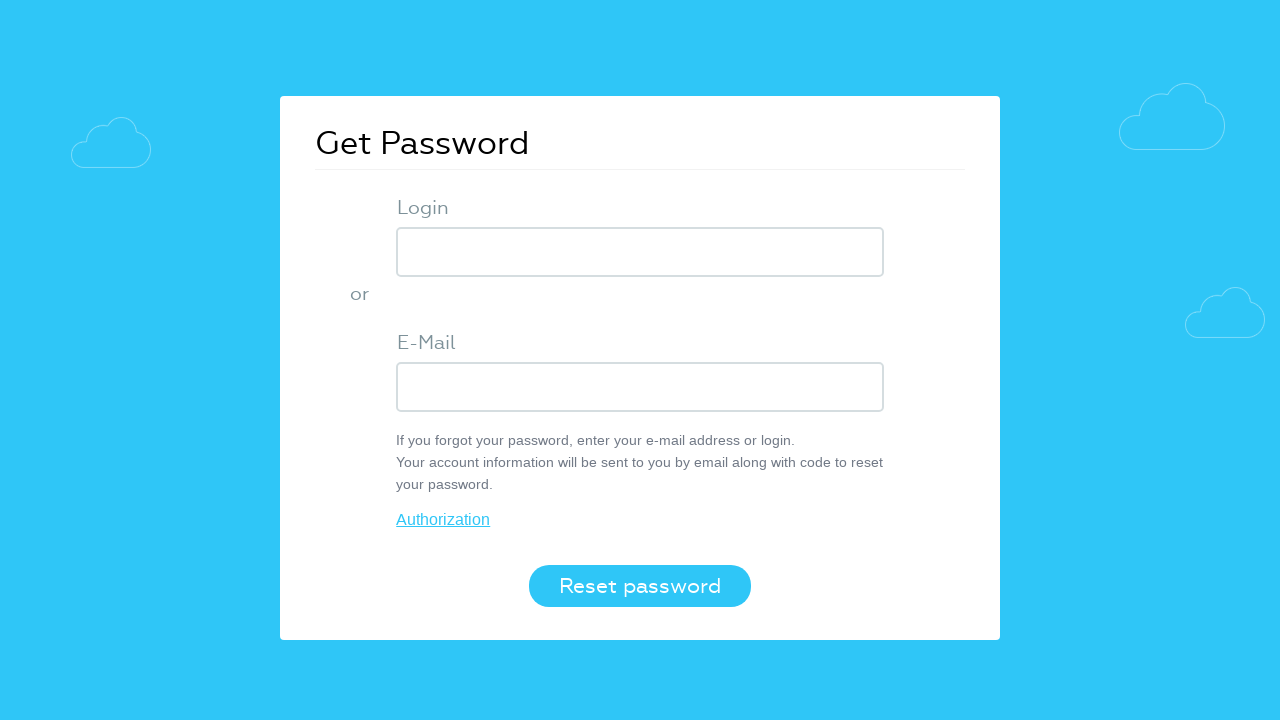

Entered incorrect username 'incorrect_username_xyz' in the login/email field on #login-popup form input[type='text']
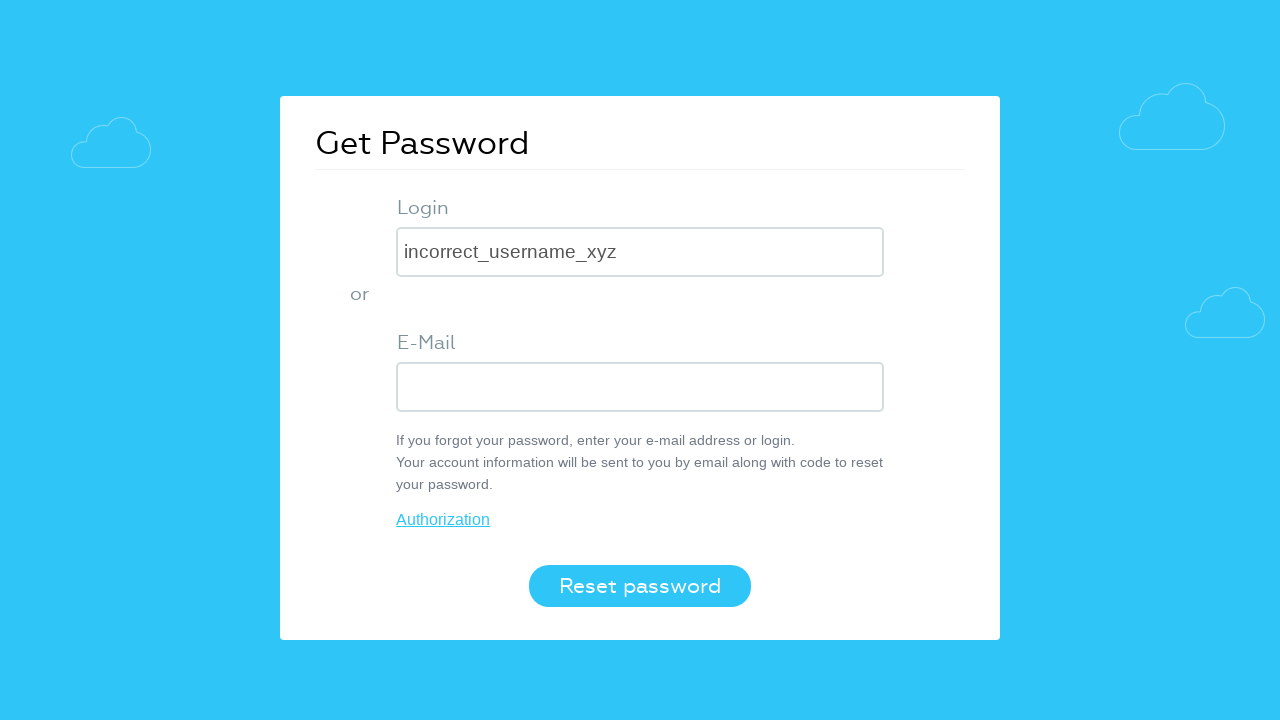

Clicked the Reset password button at (640, 586) on .login-btn
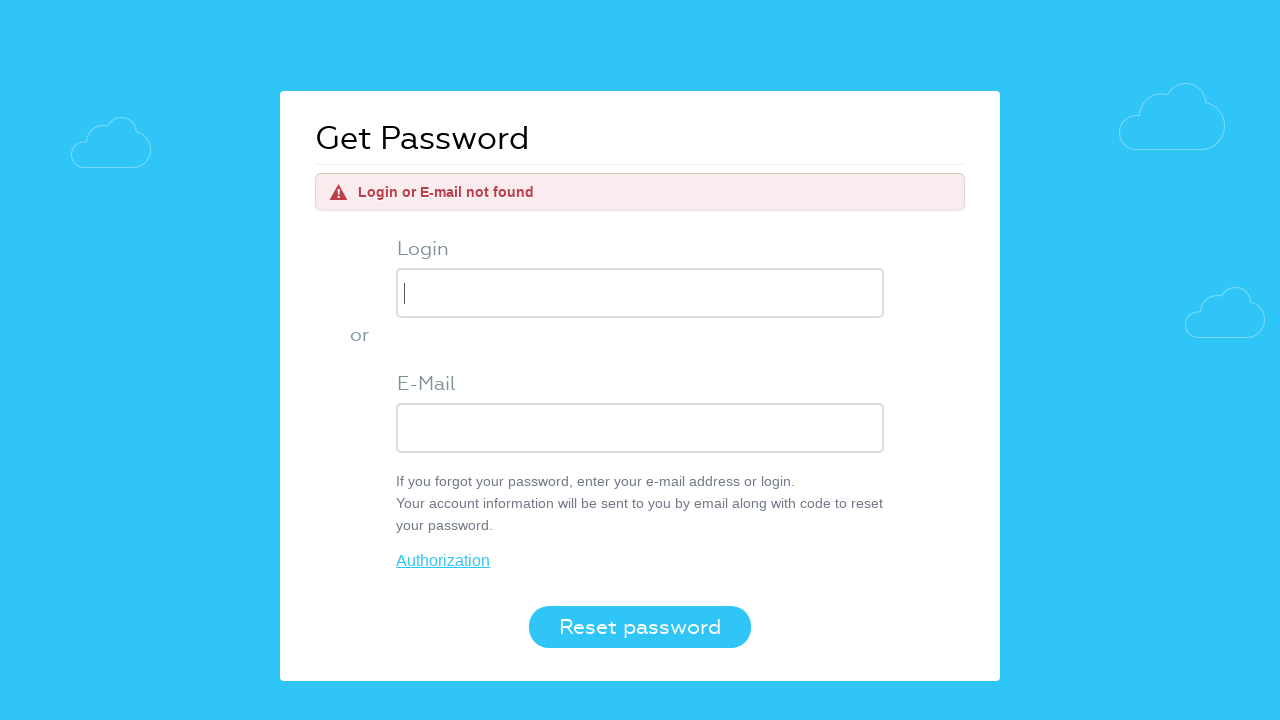

Error message appeared confirming username/email not found
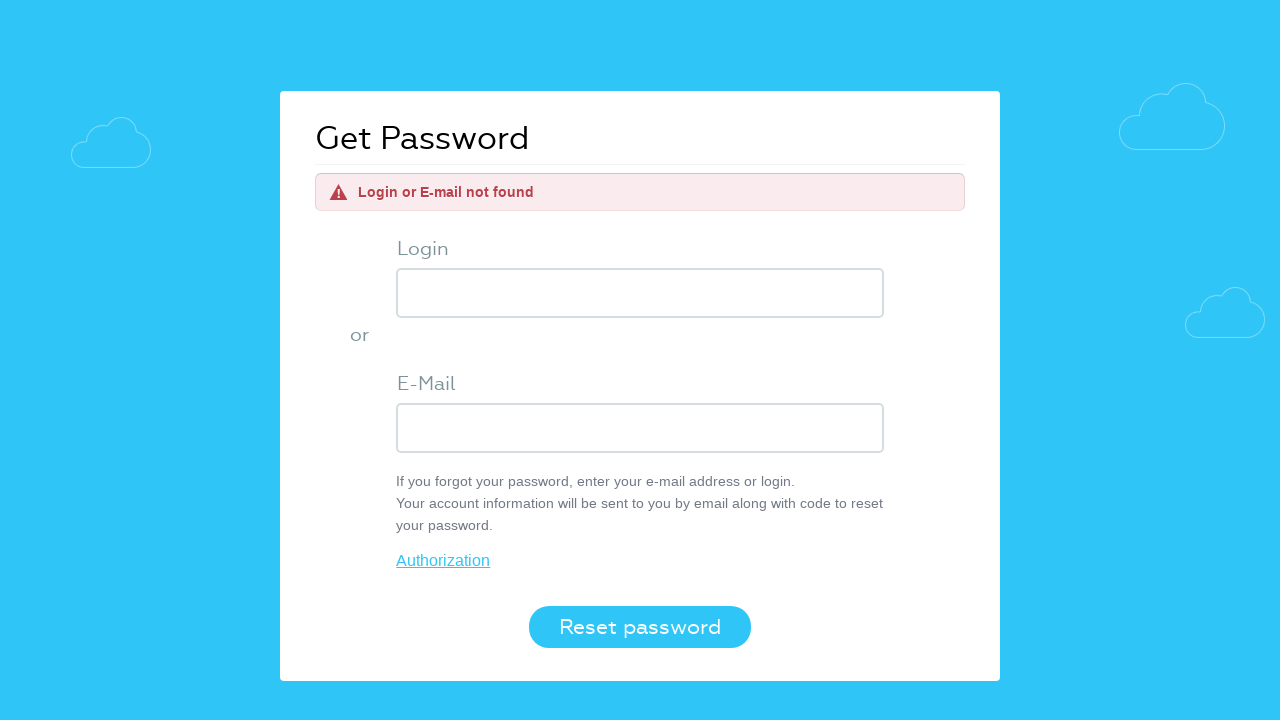

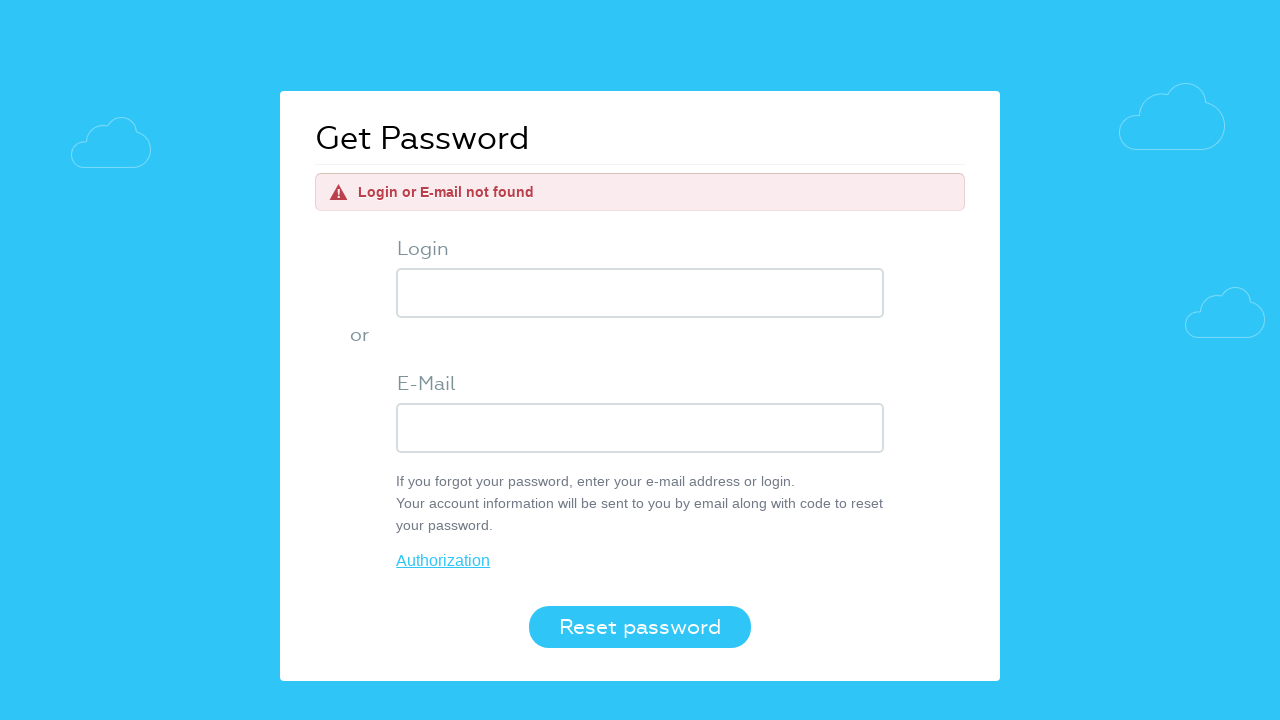